Tests dropdown functionality by navigating to the dropdown page and selecting an option from the dropdown list.

Starting URL: https://the-internet.herokuapp.com/dropdown

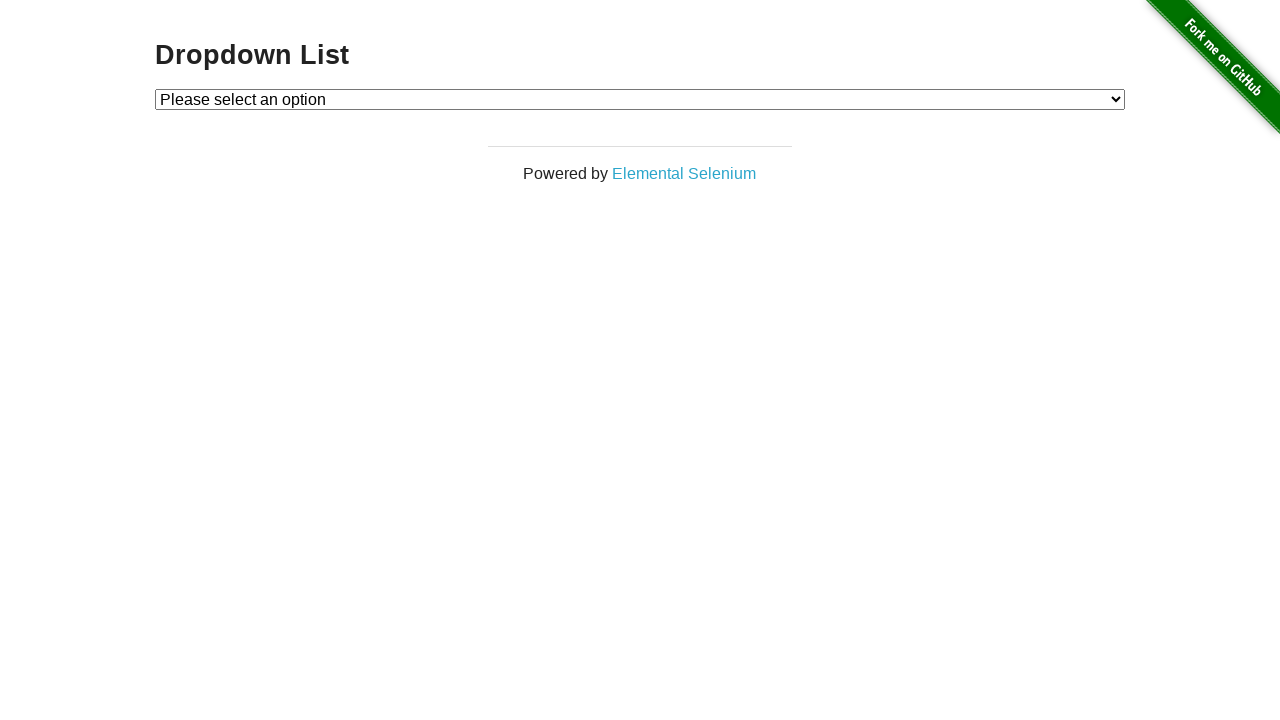

Waited for page heading to load
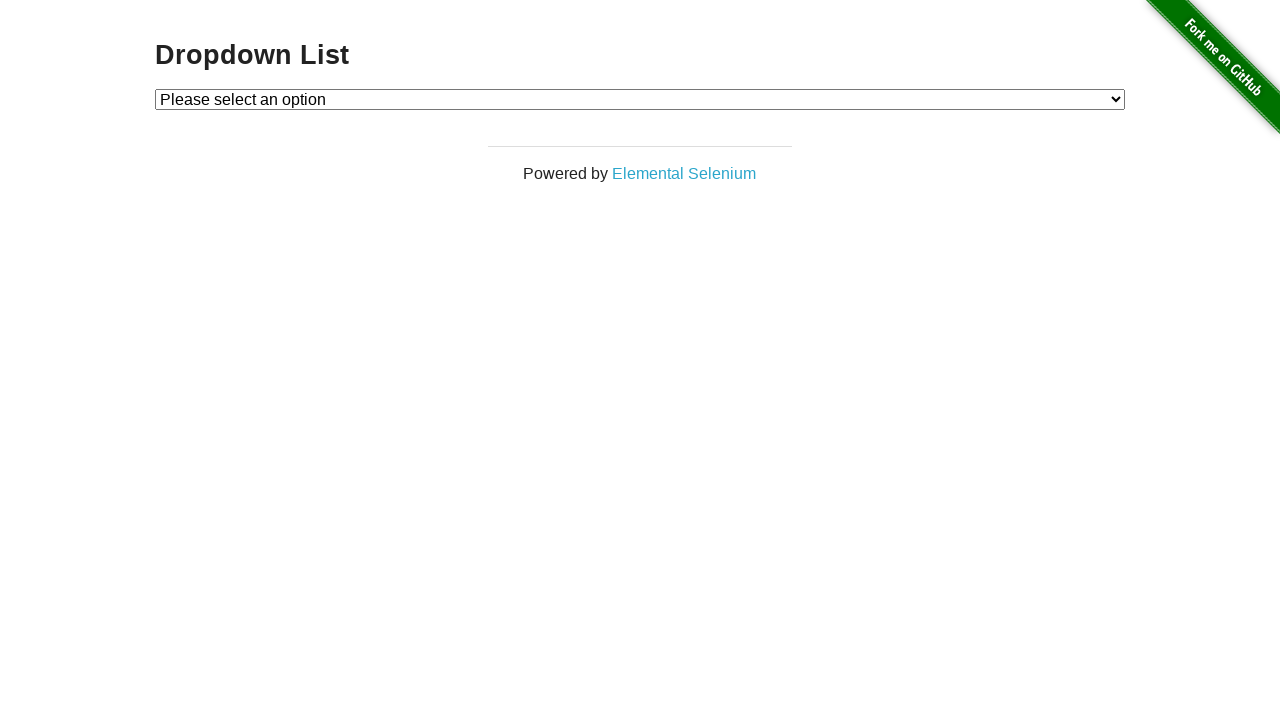

Located dropdown element
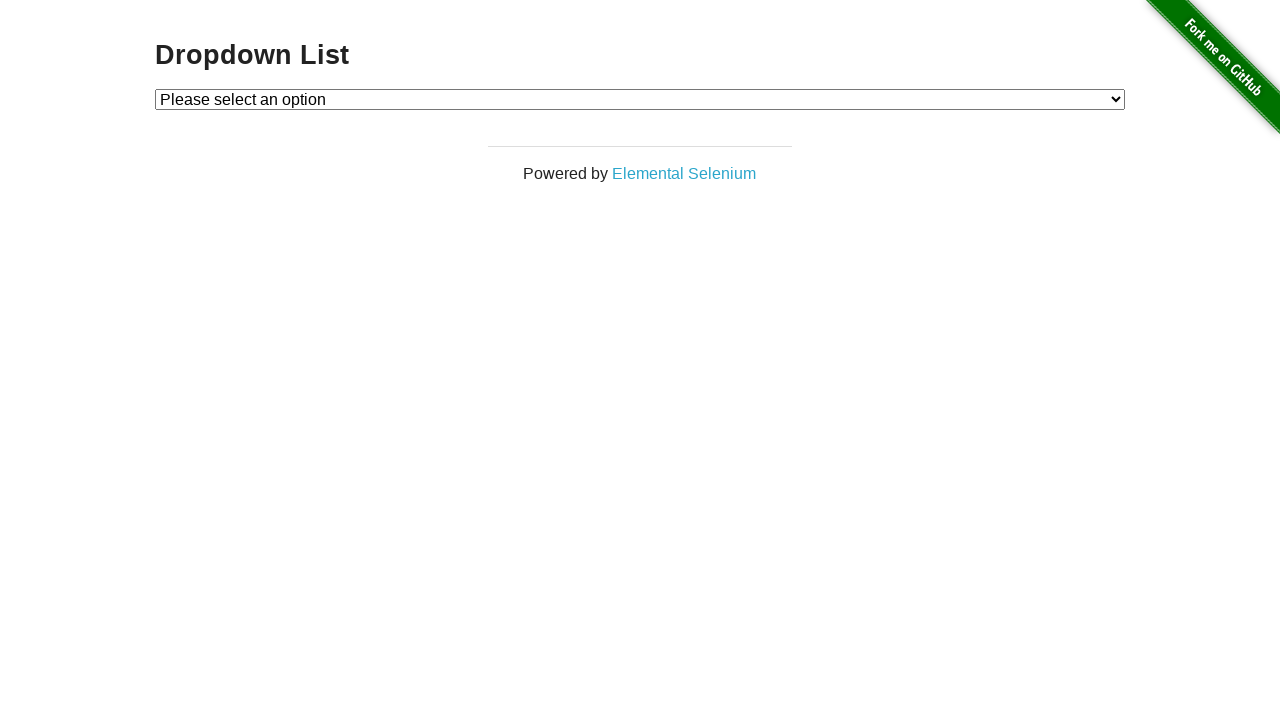

Selected Option 1 from dropdown on #dropdown
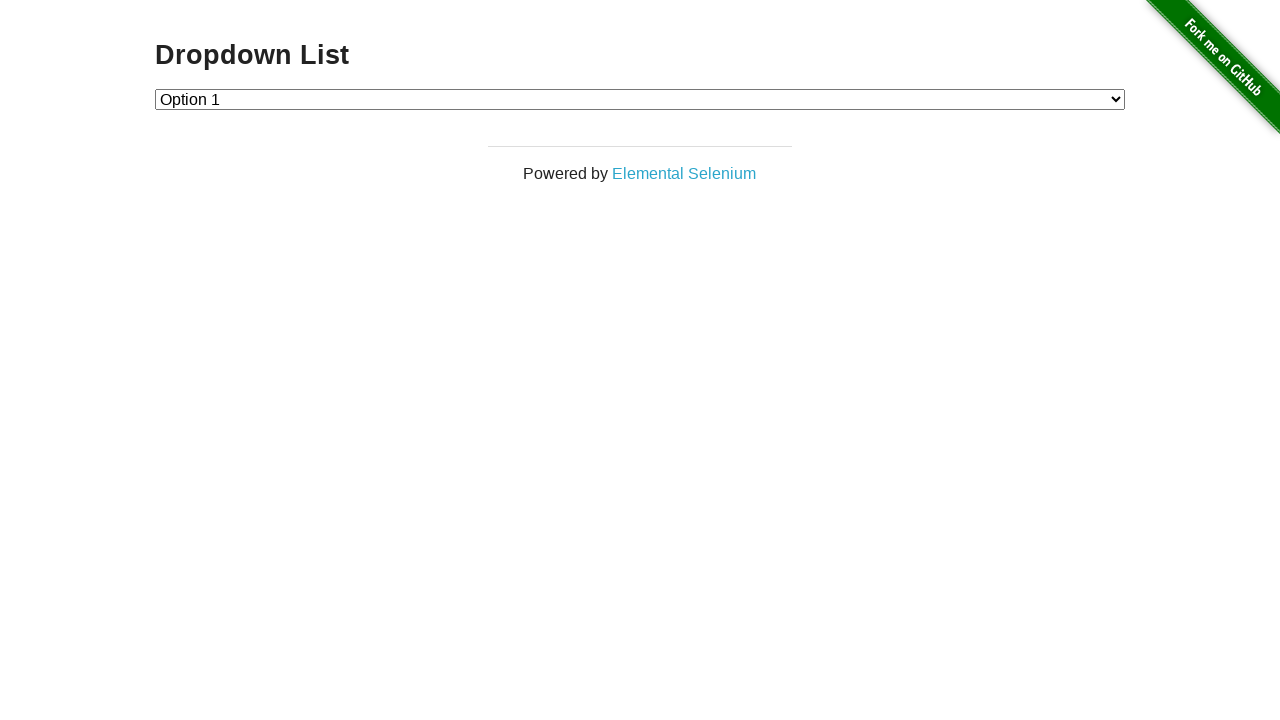

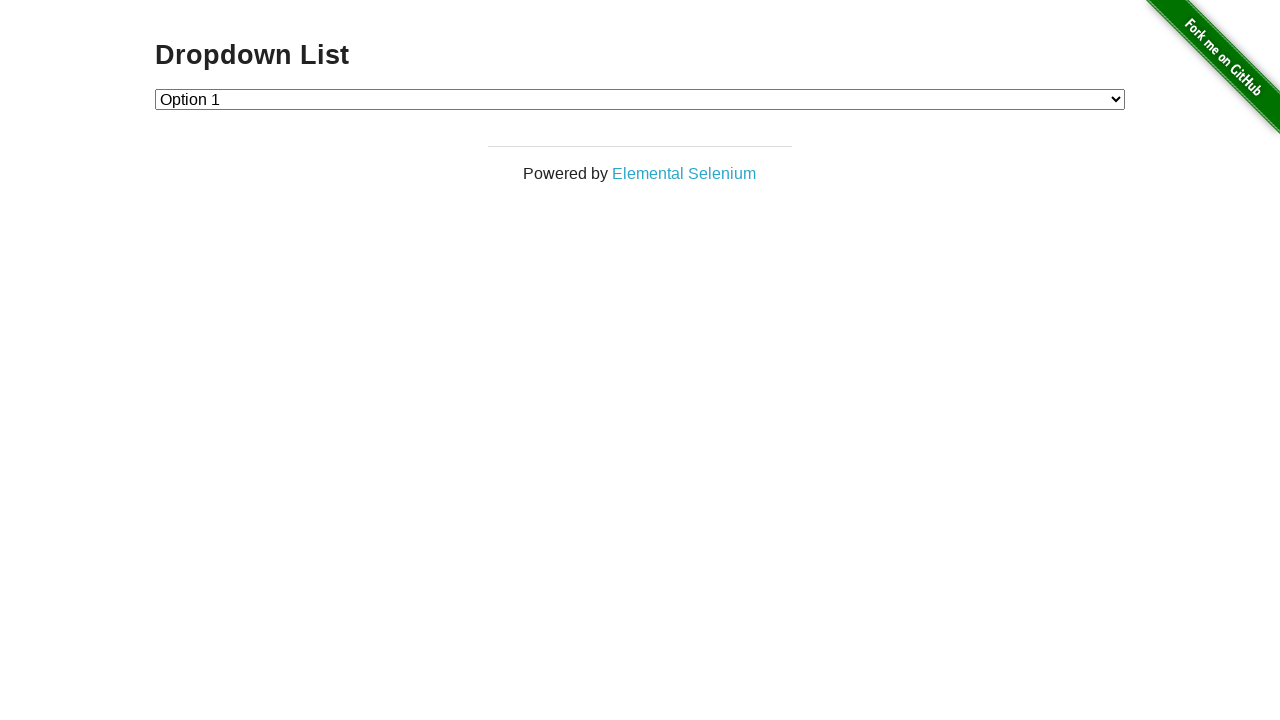